Tests unmarking todo items as complete by unchecking their checkboxes

Starting URL: https://demo.playwright.dev/todomvc

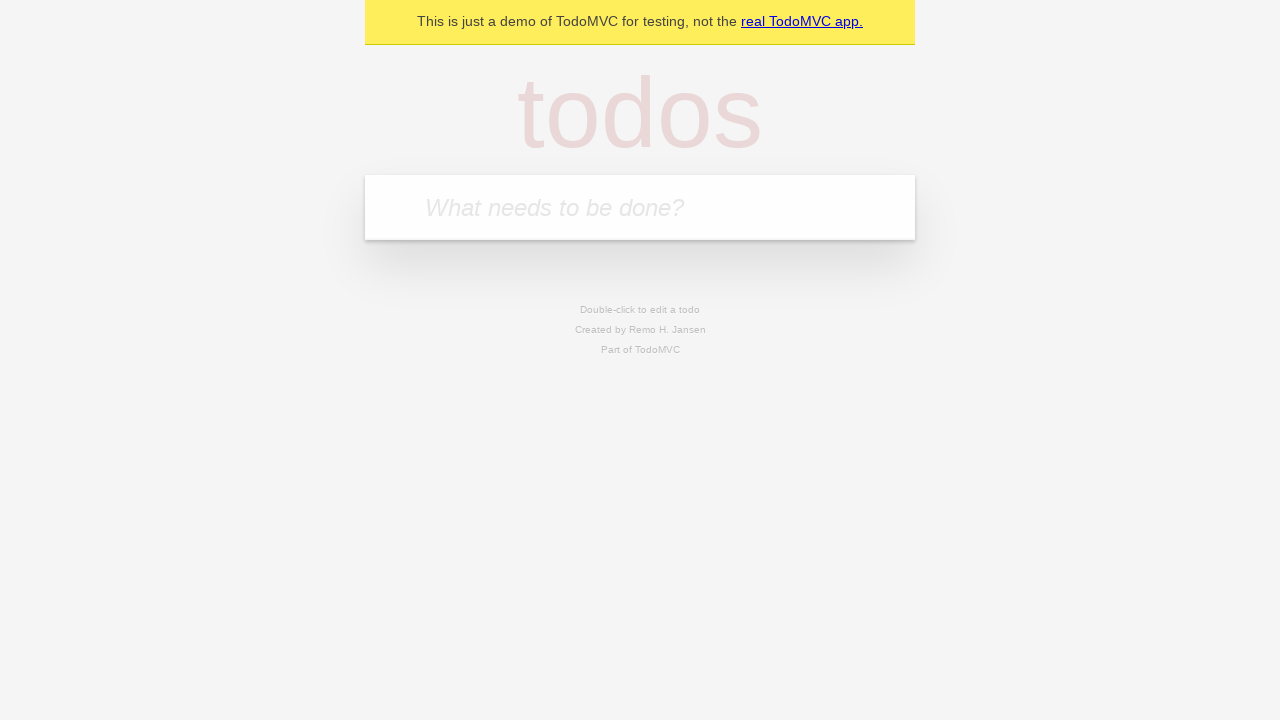

Filled todo input with 'buy more cheese' on internal:attr=[placeholder="What needs to be done?"i]
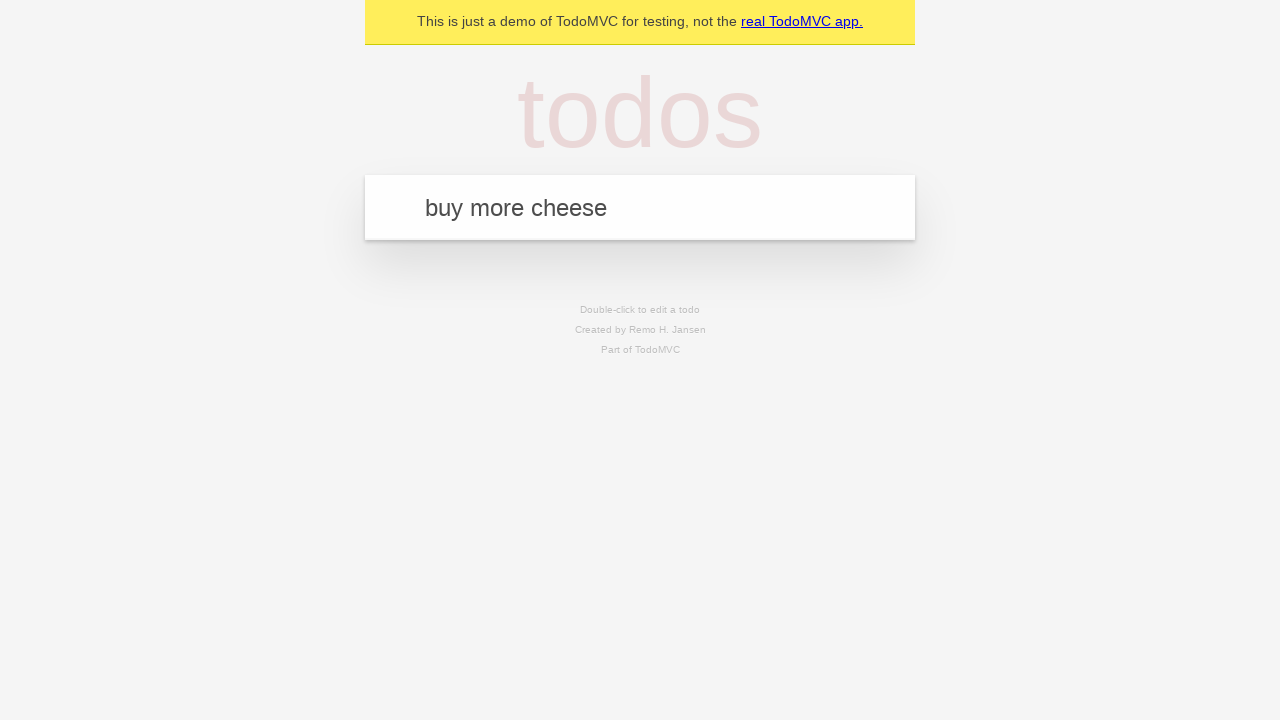

Pressed Enter to create first todo item on internal:attr=[placeholder="What needs to be done?"i]
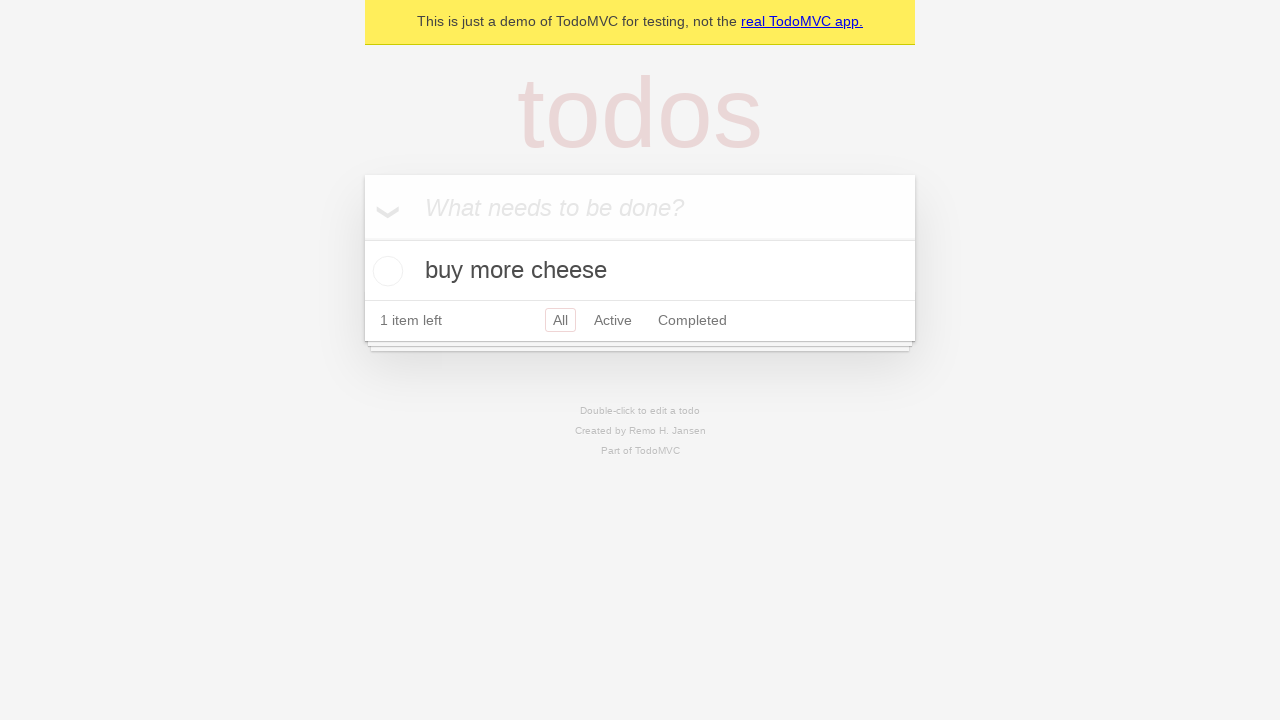

Filled todo input with 'feed the cat' on internal:attr=[placeholder="What needs to be done?"i]
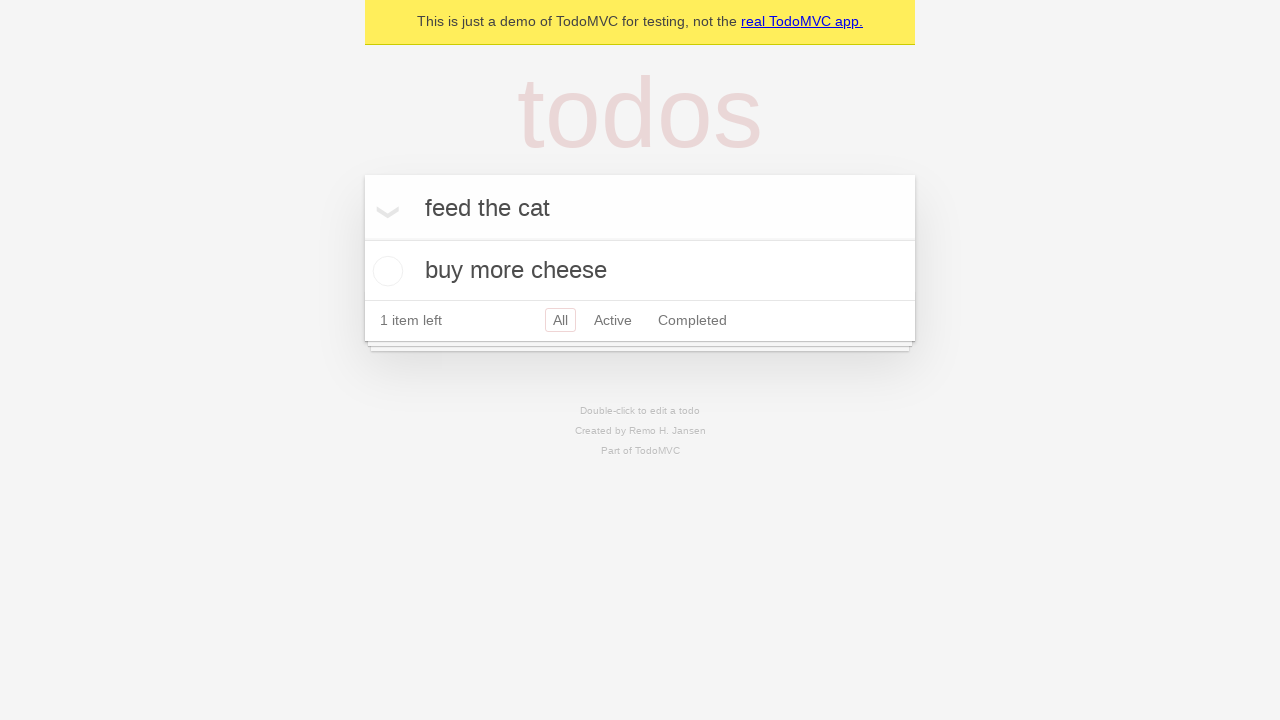

Pressed Enter to create second todo item on internal:attr=[placeholder="What needs to be done?"i]
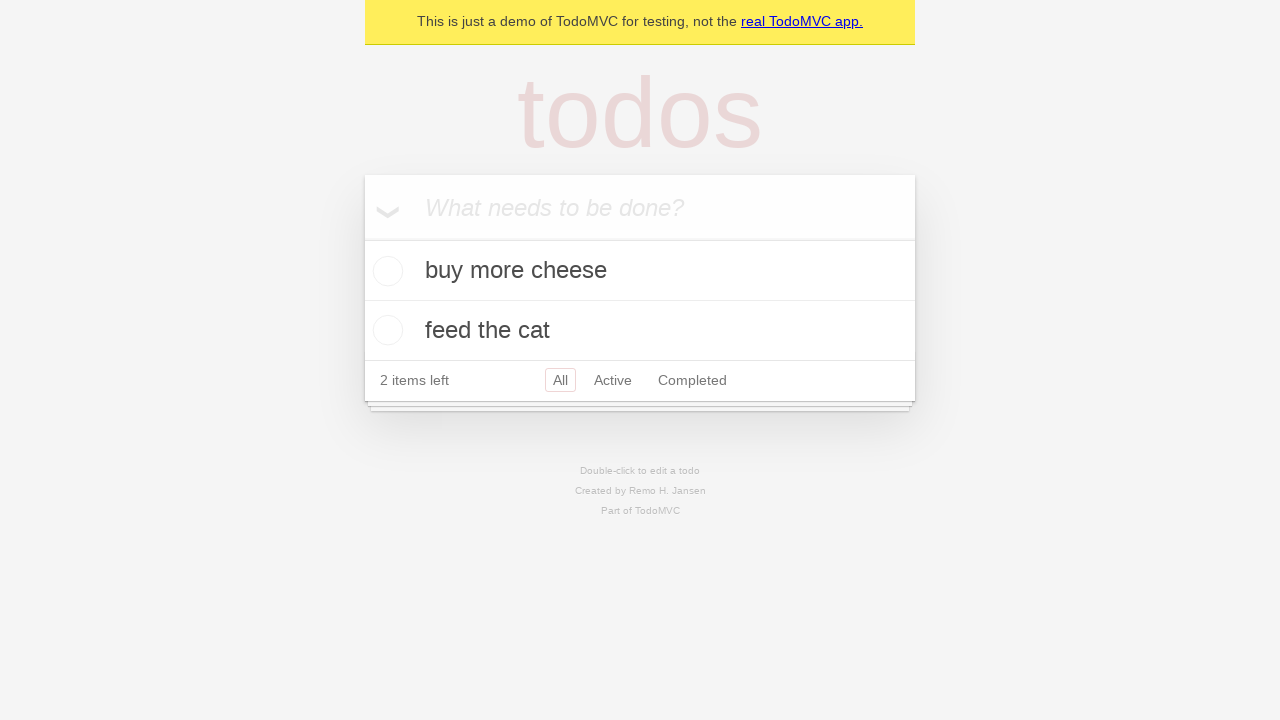

Checked first todo item checkbox at (385, 271) on internal:testid=[data-testid="todo-item"s] >> nth=0 >> internal:role=checkbox
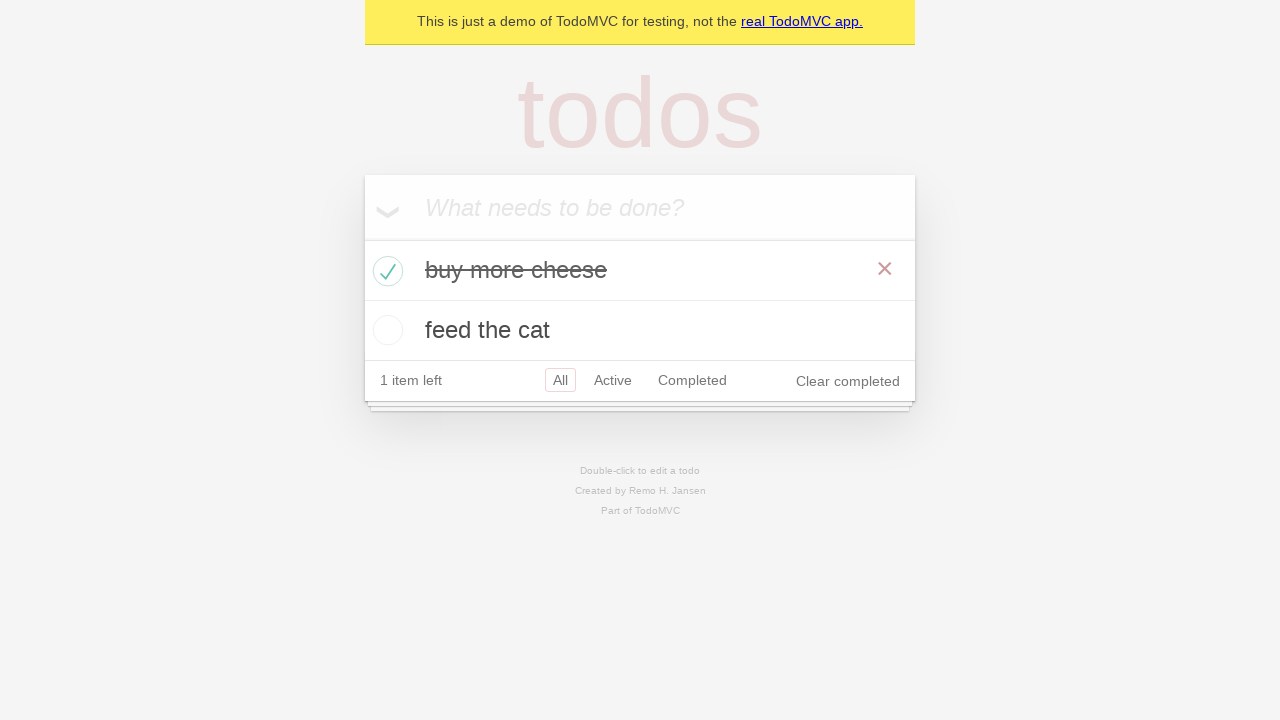

Unchecked first todo item checkbox to mark as incomplete at (385, 271) on internal:testid=[data-testid="todo-item"s] >> nth=0 >> internal:role=checkbox
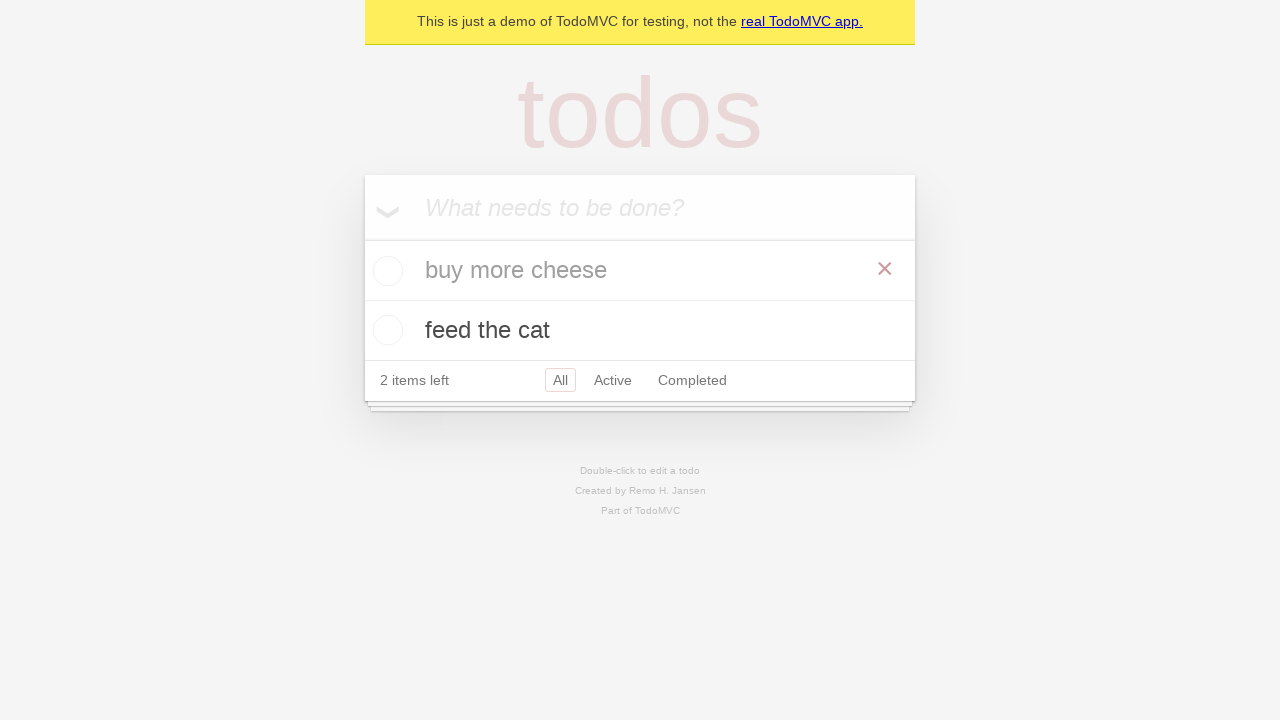

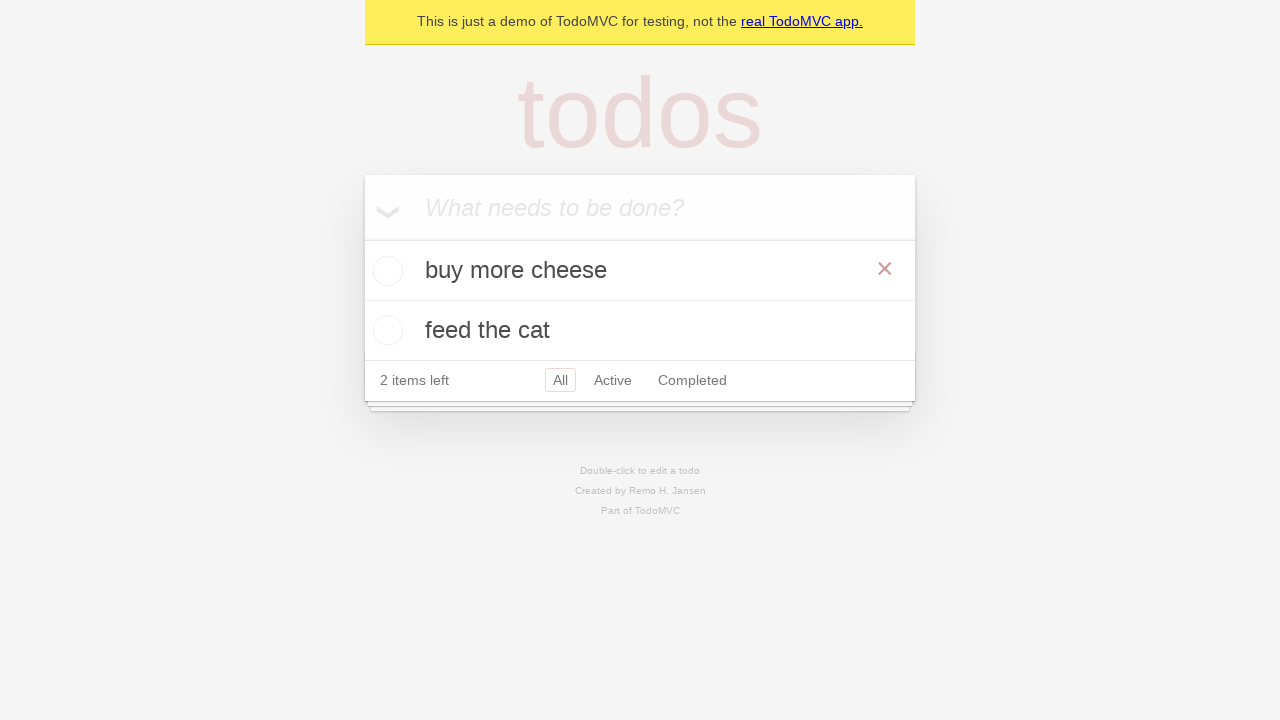